Tests addition calculator by entering two positive numbers and verifying the result

Starting URL: https://0eix.github.io/somme/

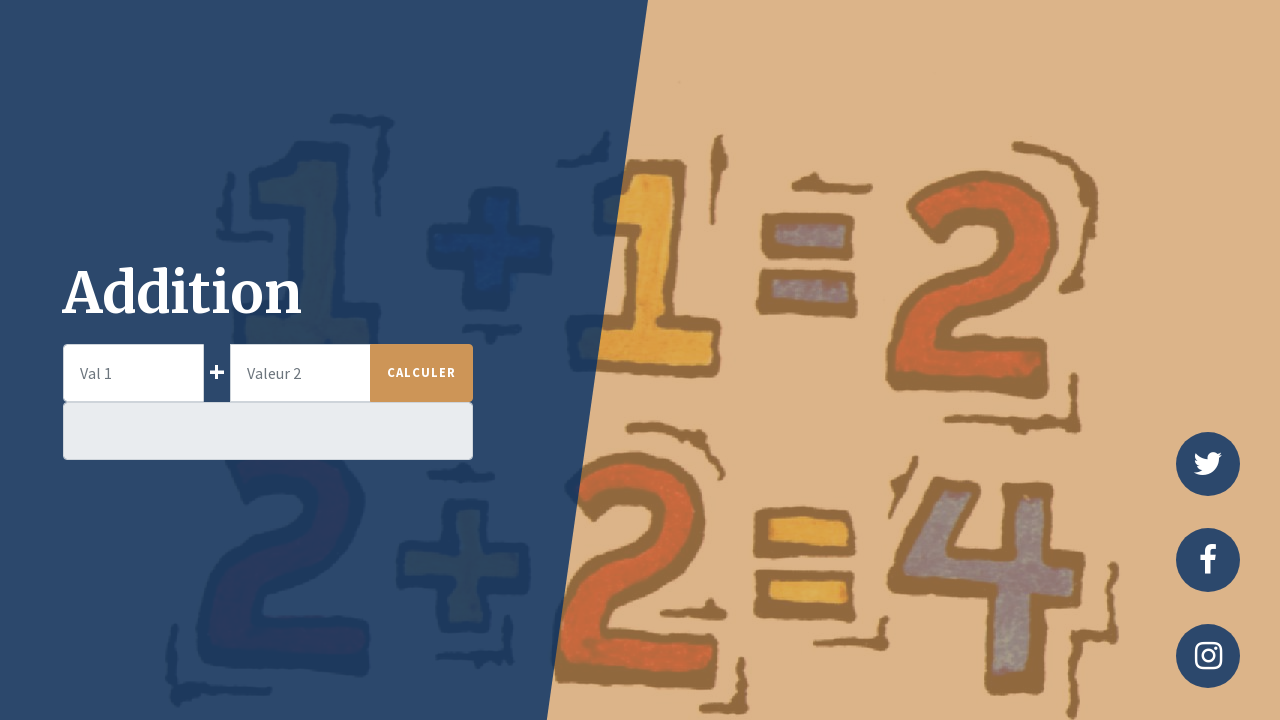

Filled first input field with positive number '10' on #a
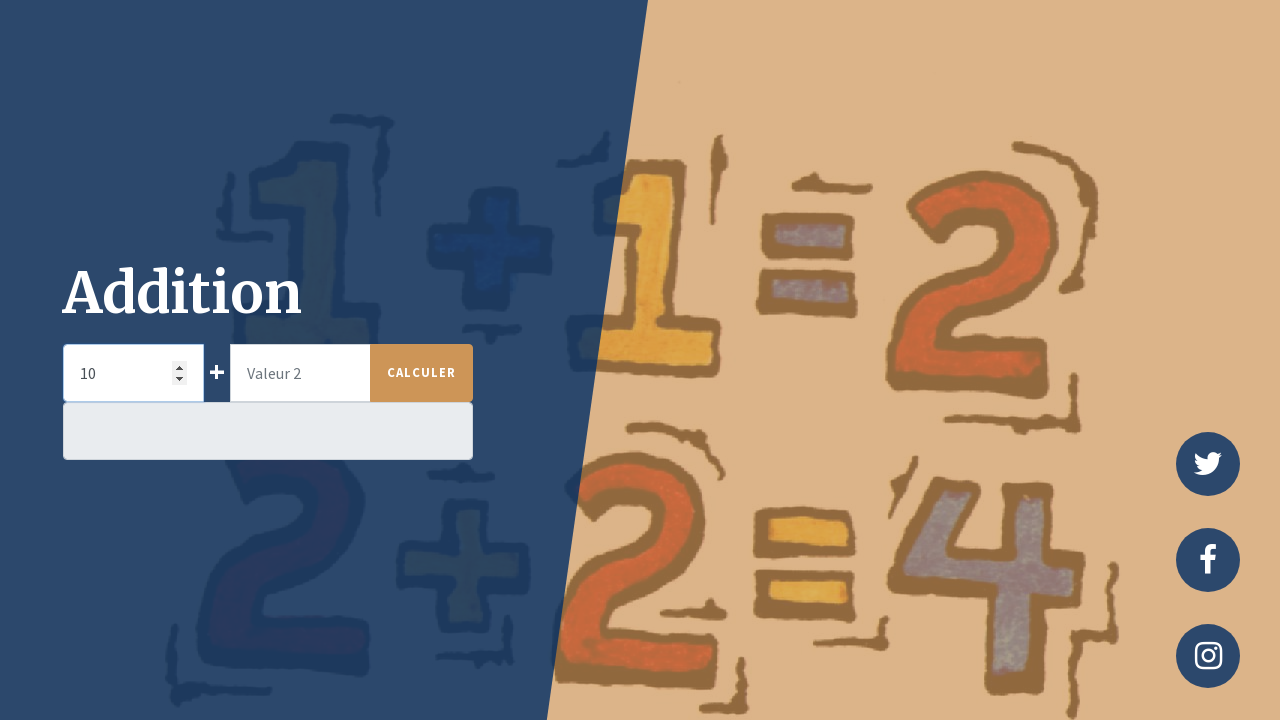

Filled second input field with positive number '24' on #b
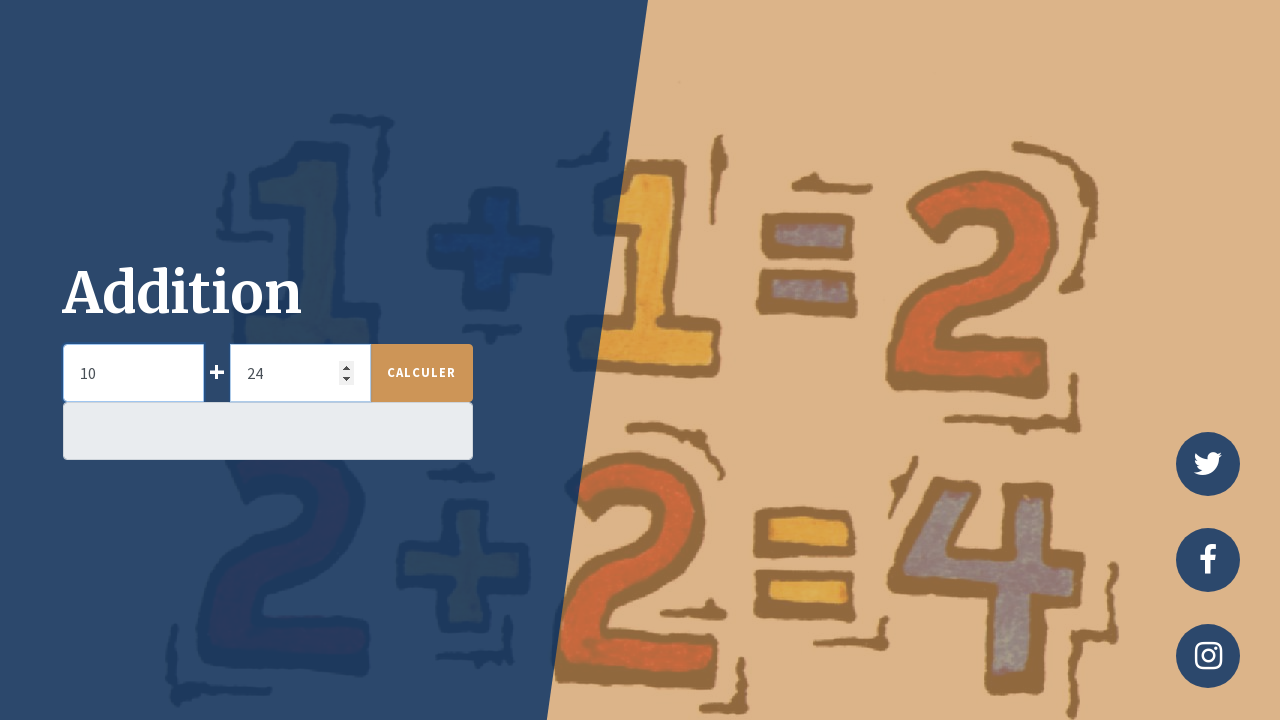

Clicked the calculate button at (422, 373) on button.btn.btn-secondary
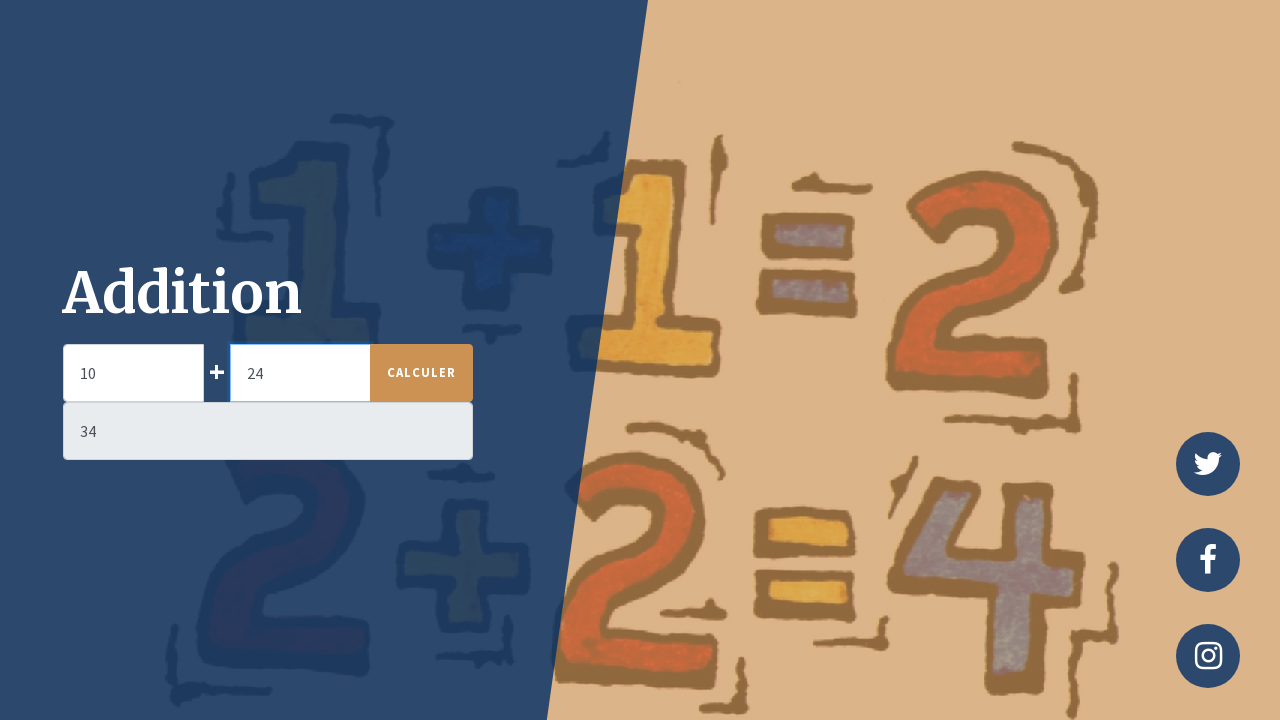

Result element appeared on the page
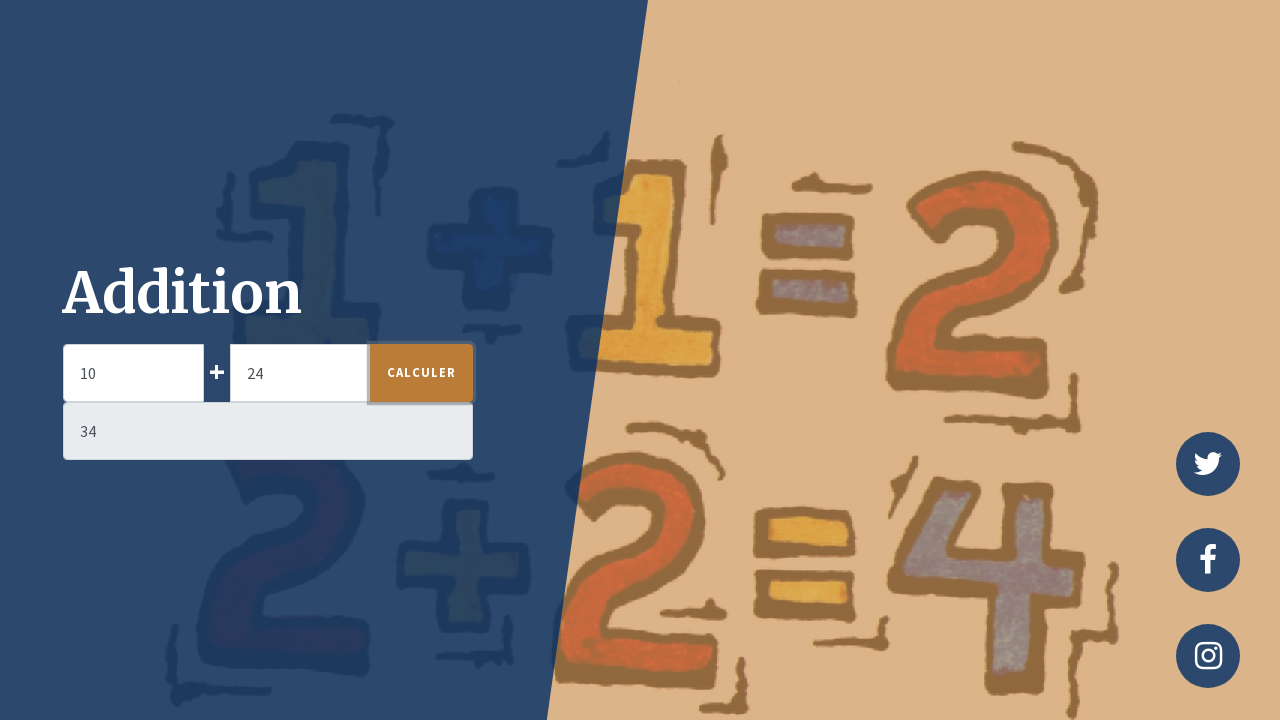

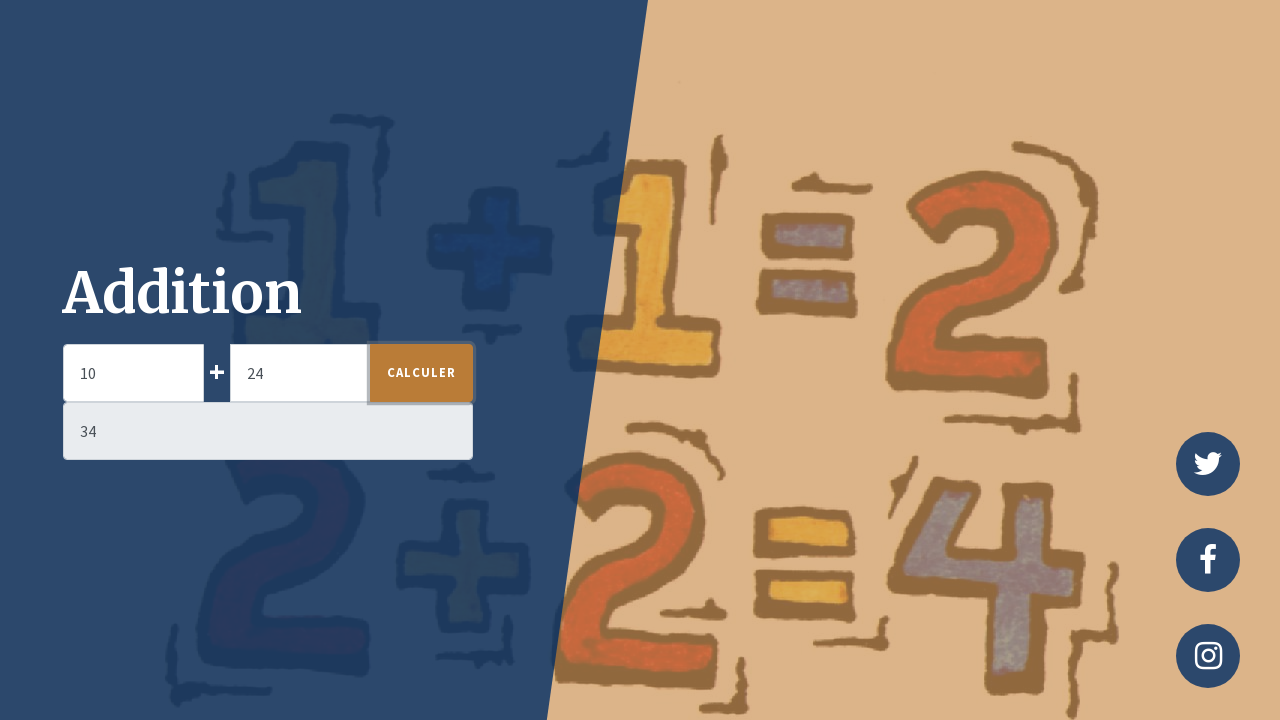